Basic test that navigates to the AJIO e-commerce website and verifies the page loads successfully.

Starting URL: https://www.ajio.com/

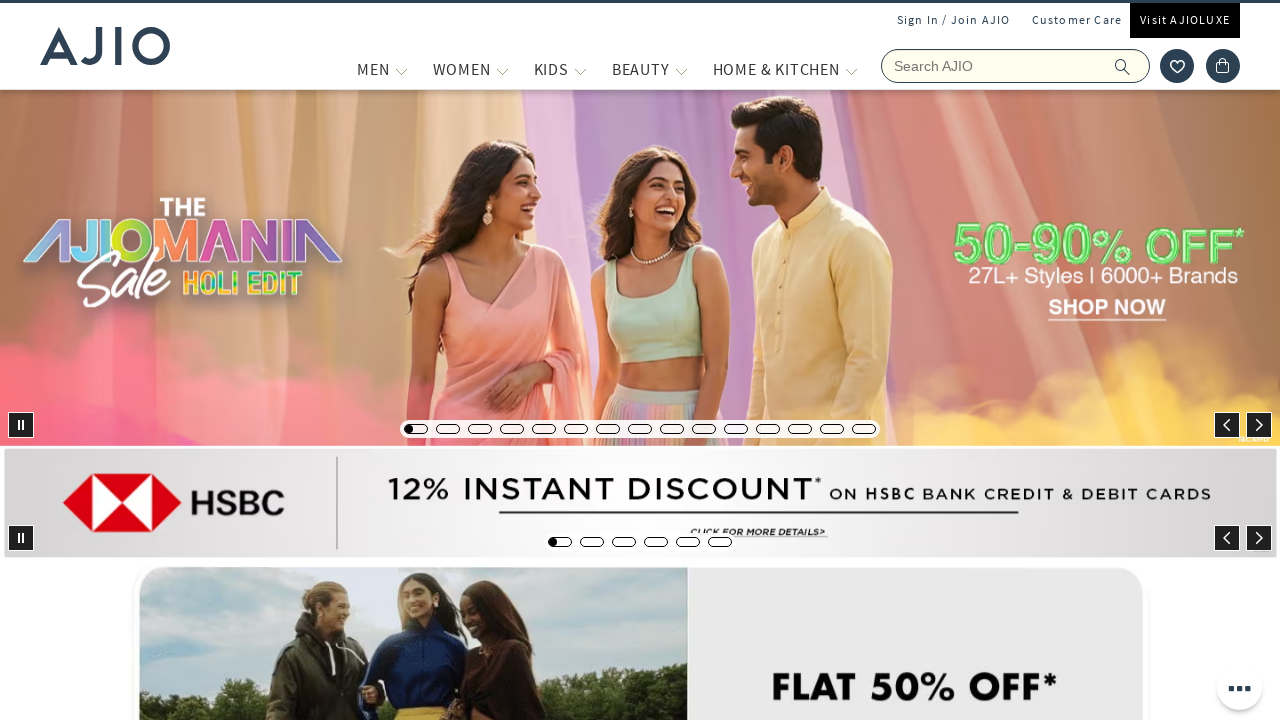

Page DOM content loaded
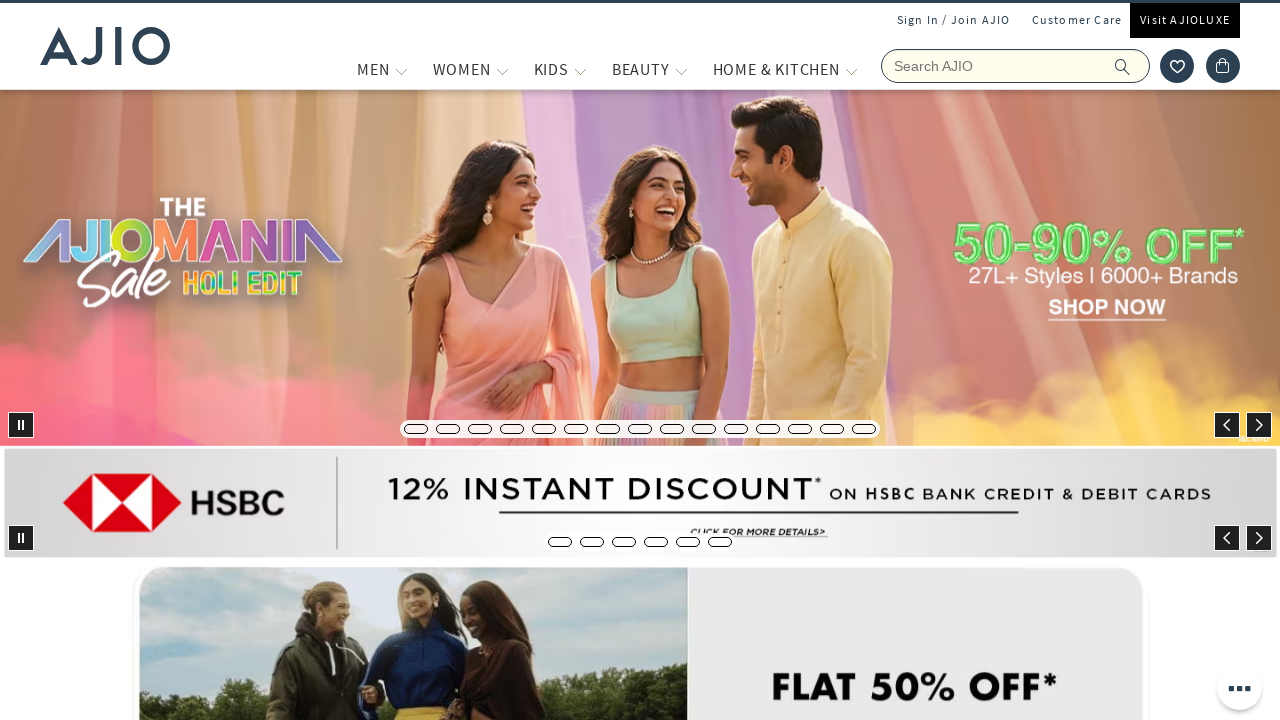

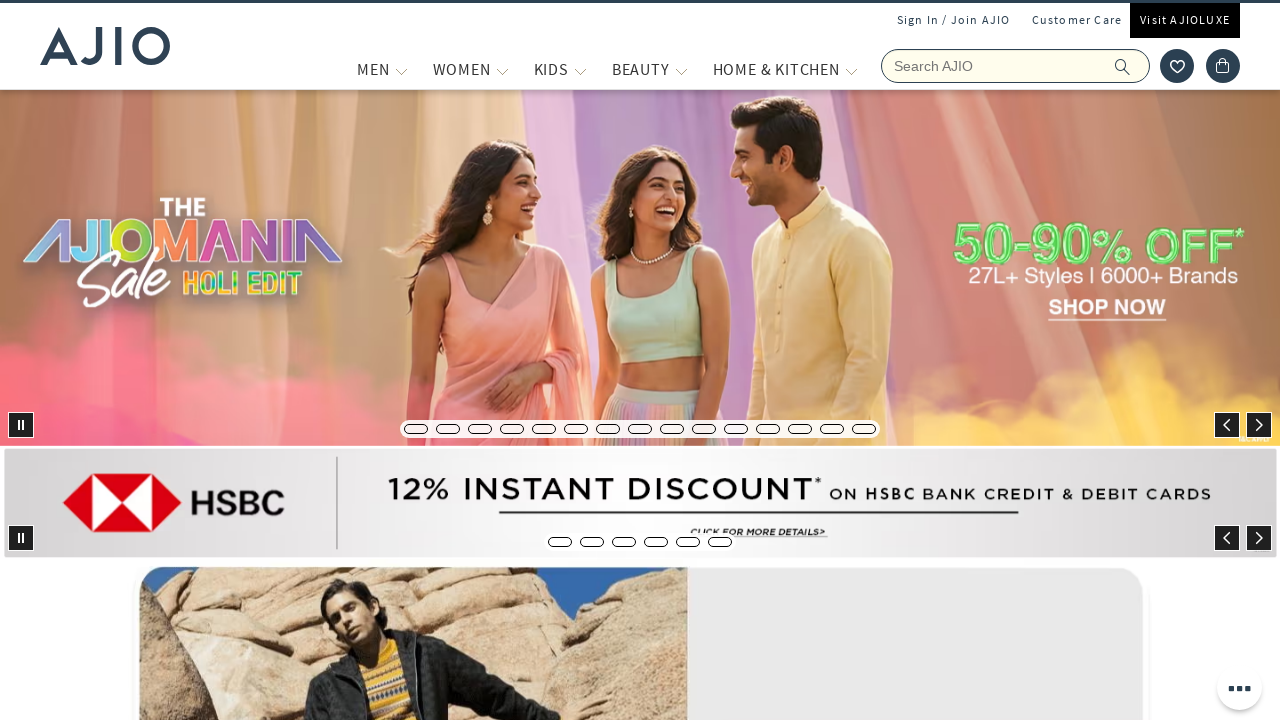